Tests registration form validation when all fields are submitted empty, verifying that appropriate error messages are displayed for each field

Starting URL: https://alada.vn/tai-khoan/dang-ky.html

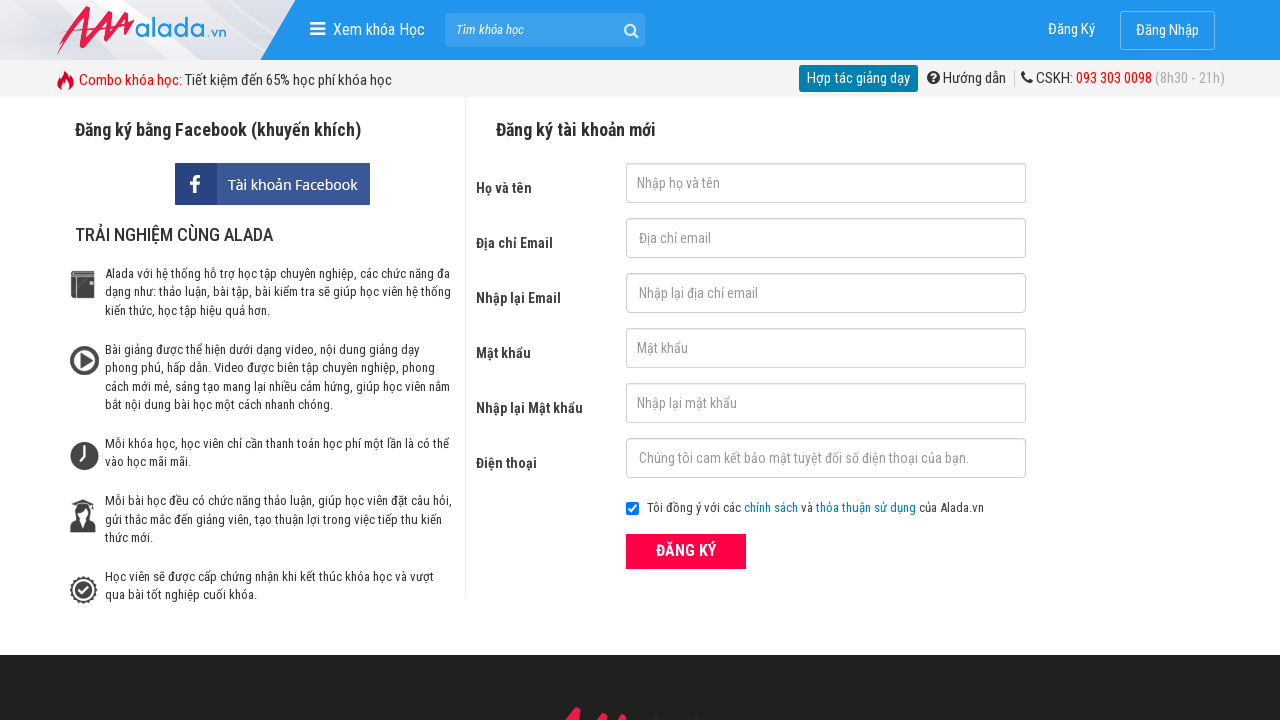

Navigated to registration page
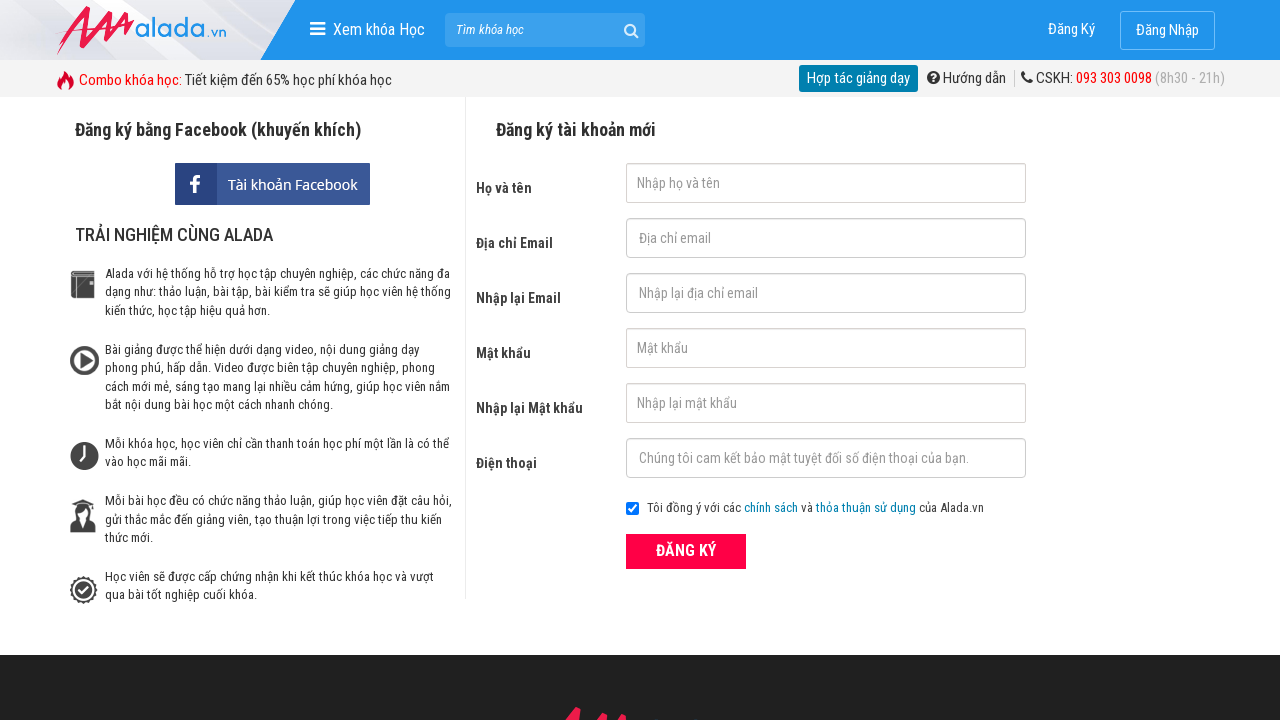

Cleared first name field on #txtFirstname
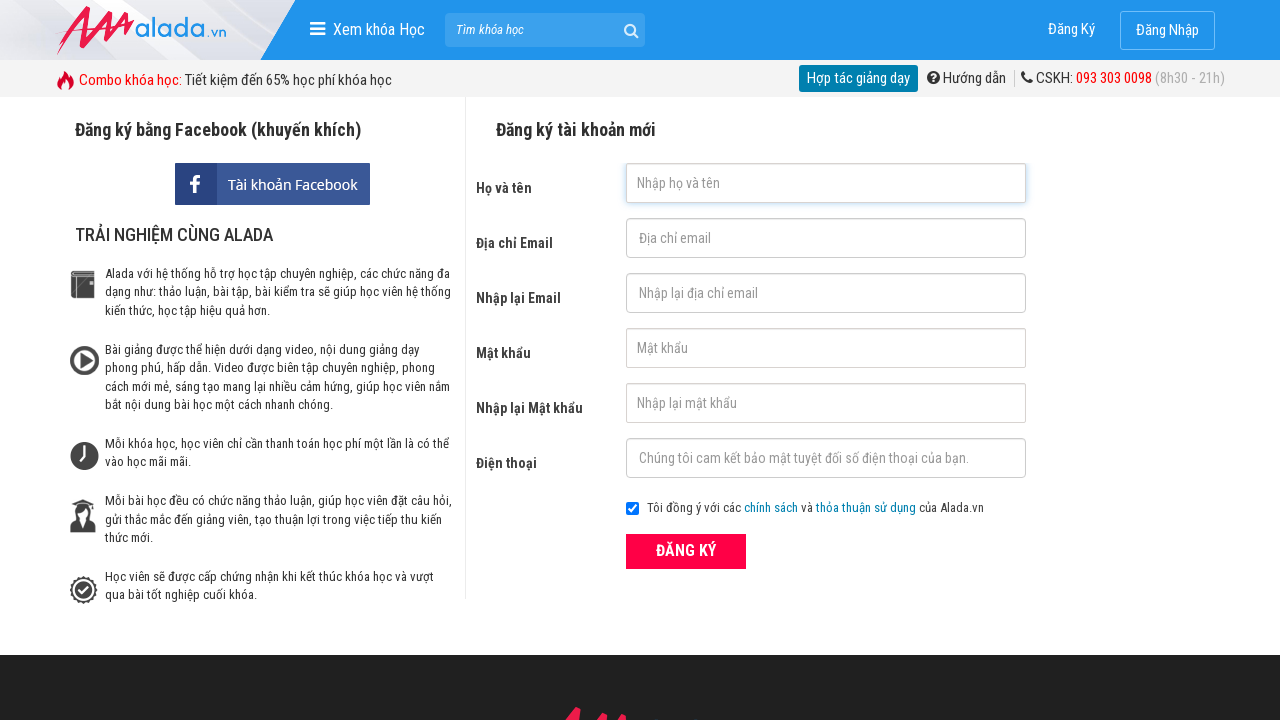

Cleared email field on input[name='txtEmail']
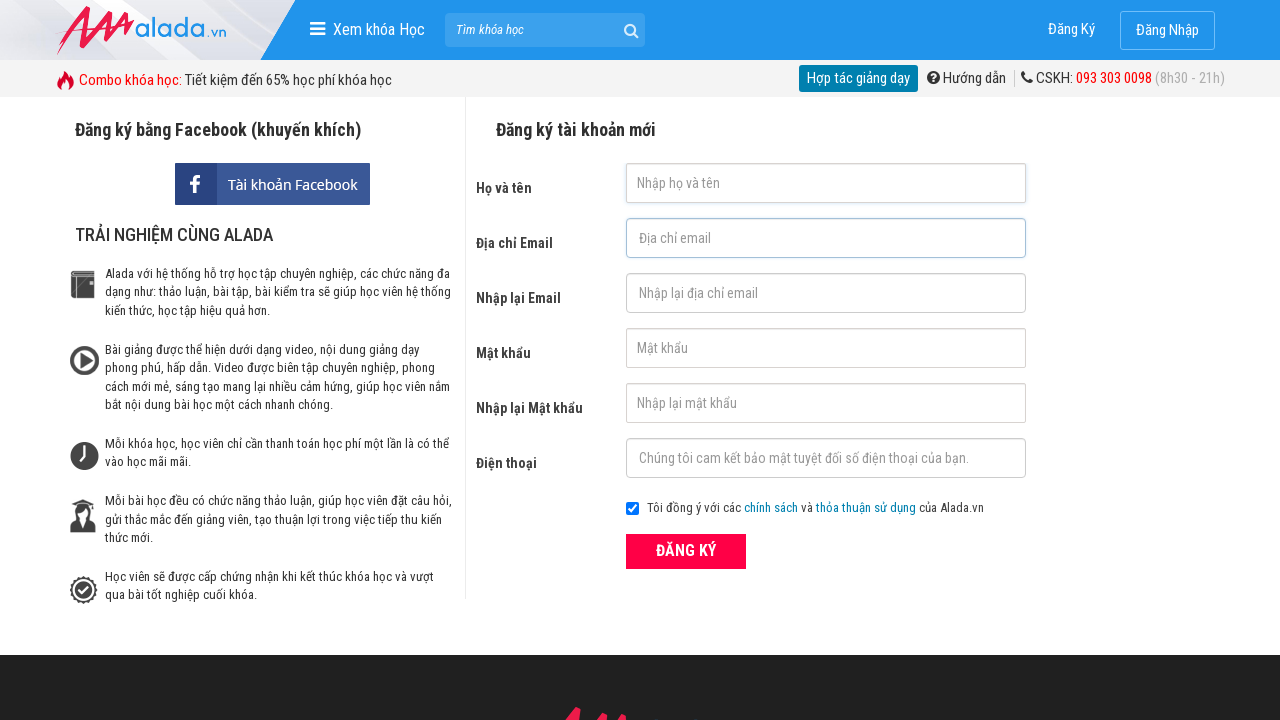

Cleared confirm email field on #txtCEmail
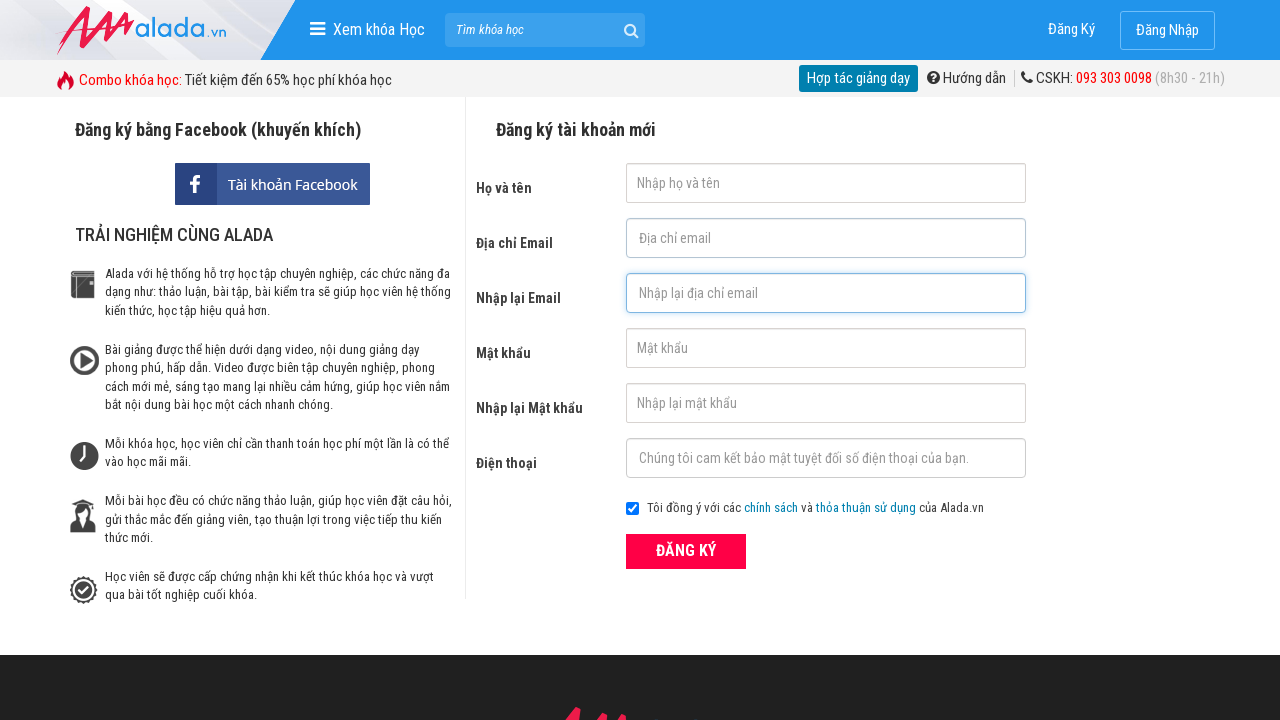

Cleared password field on #txtPassword
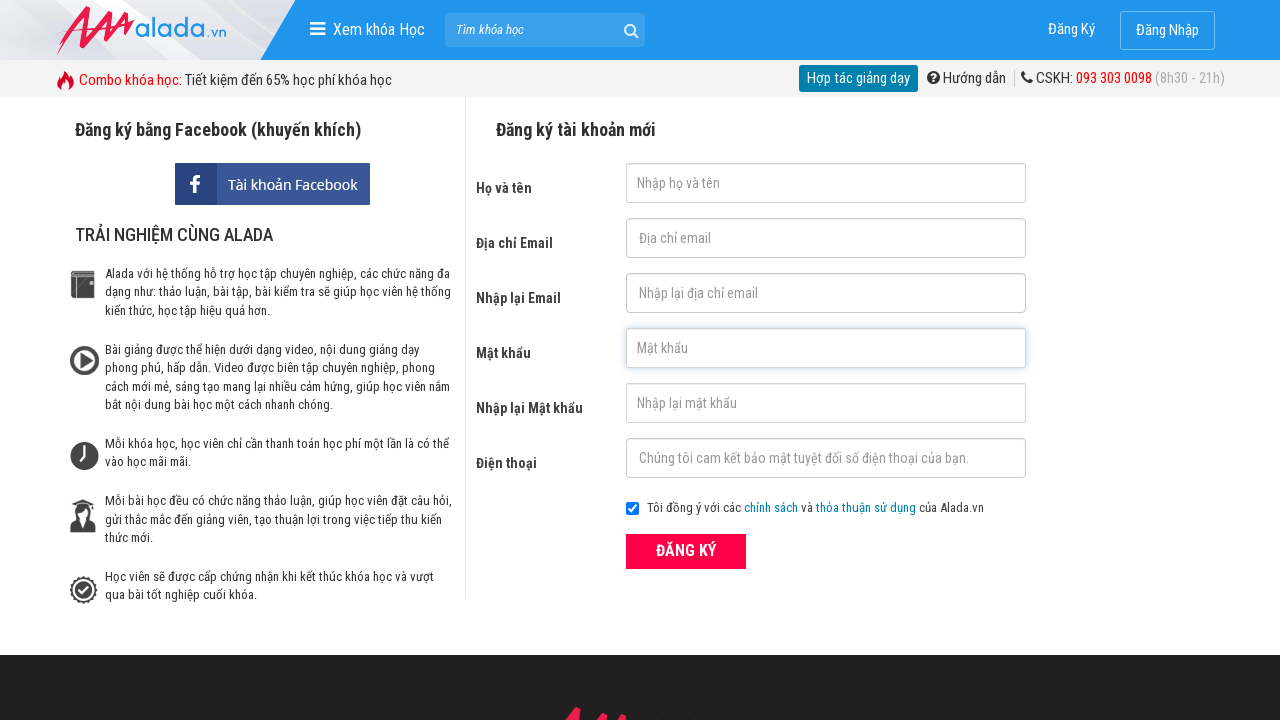

Cleared confirm password field on #txtCPassword
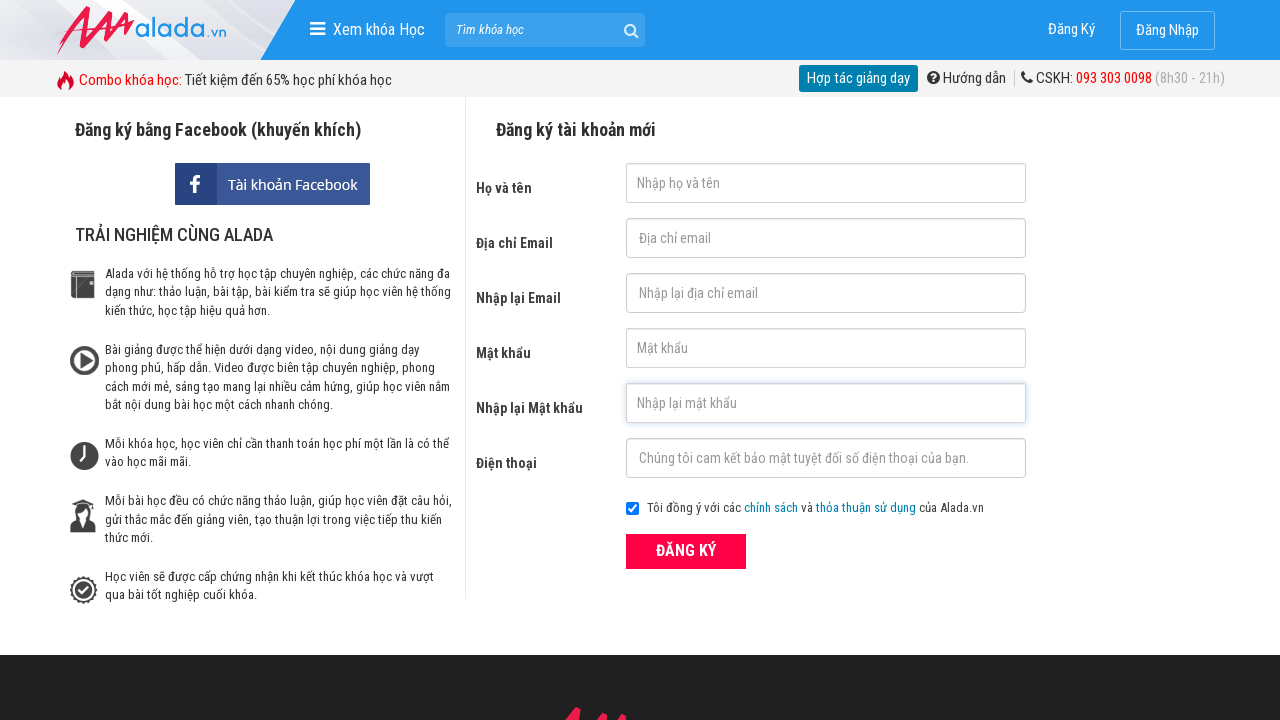

Cleared phone field on #txtPhone
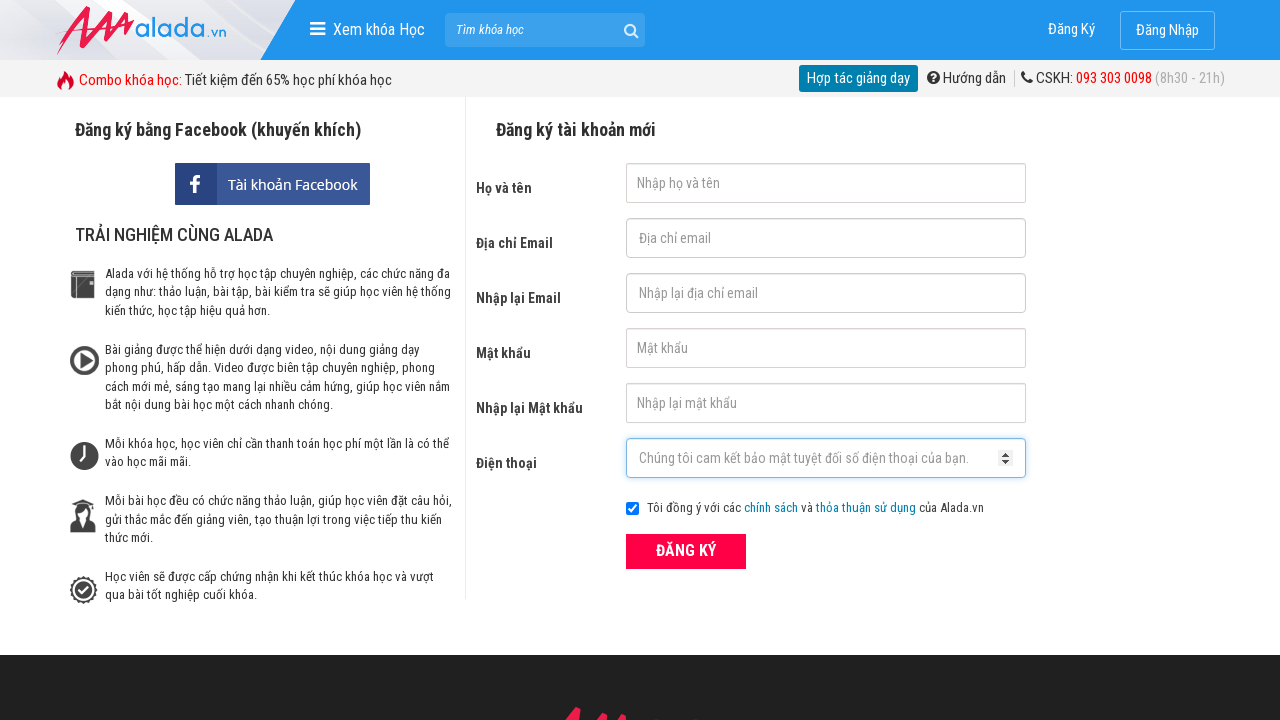

Clicked ĐĂNG KÝ (register) button with all fields empty at (686, 551) on xpath=//form[@id='frmLogin']//button[text()='ĐĂNG KÝ']
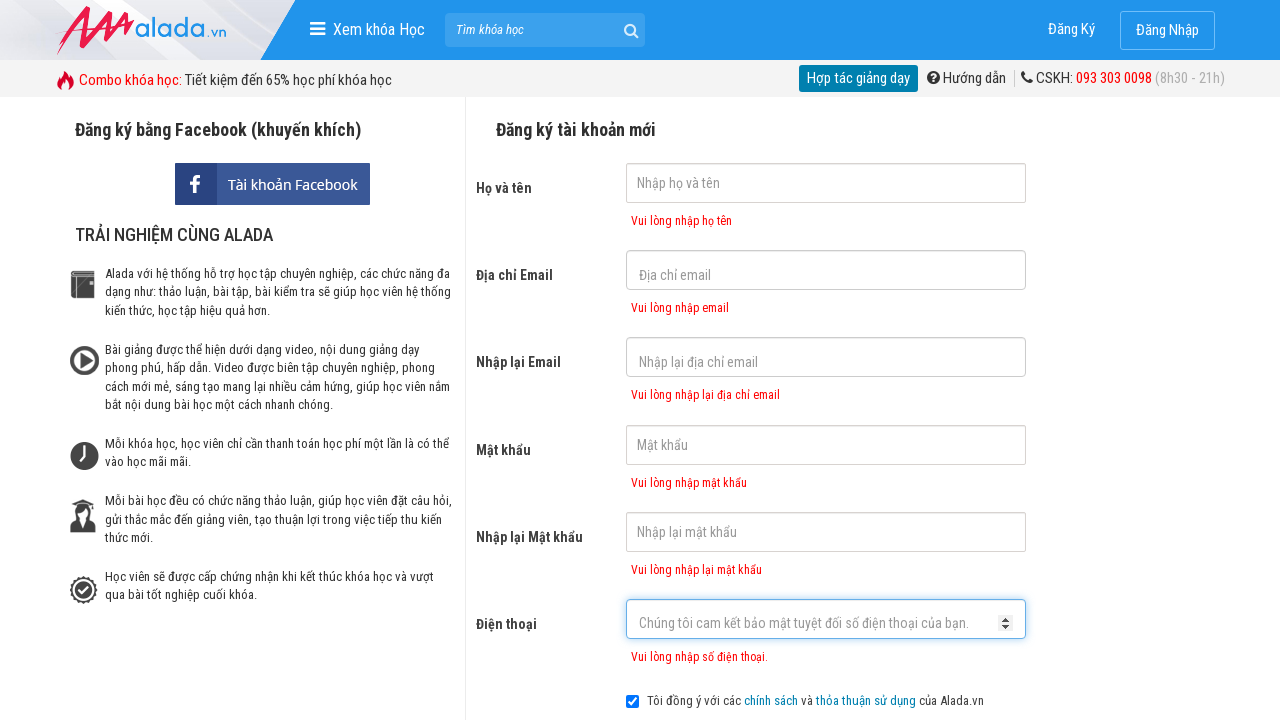

Verified first name field error message appeared
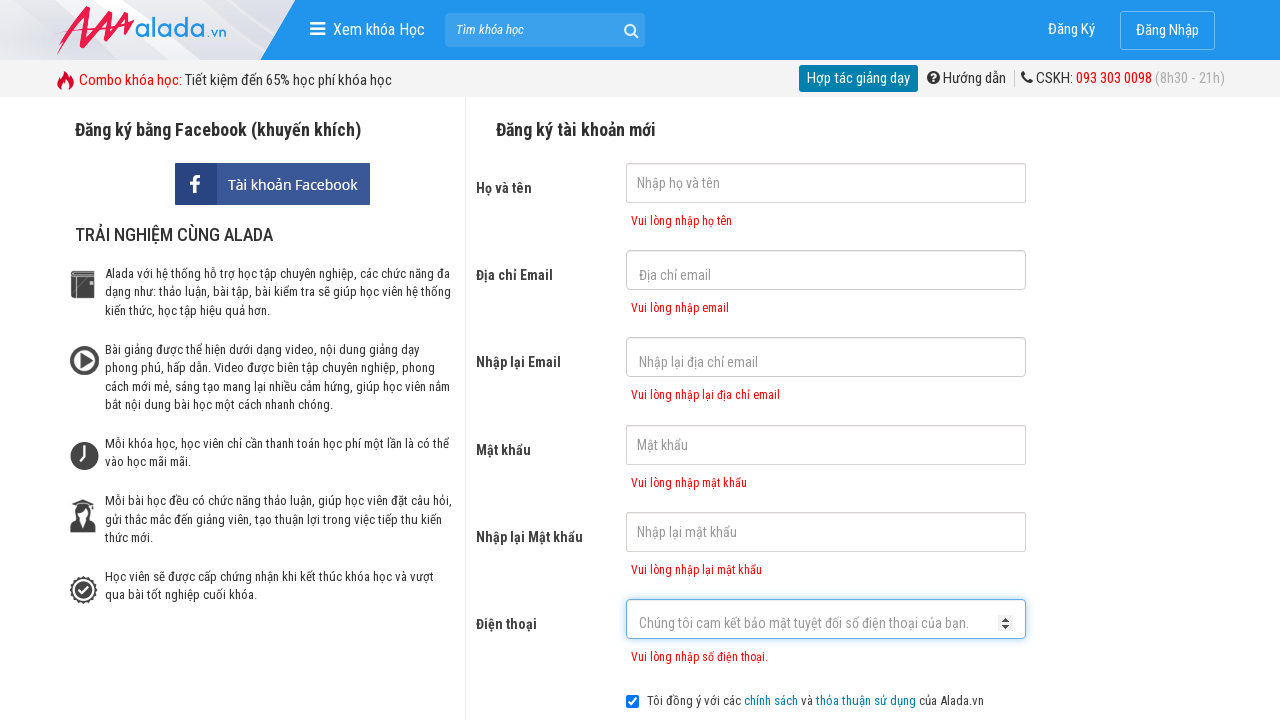

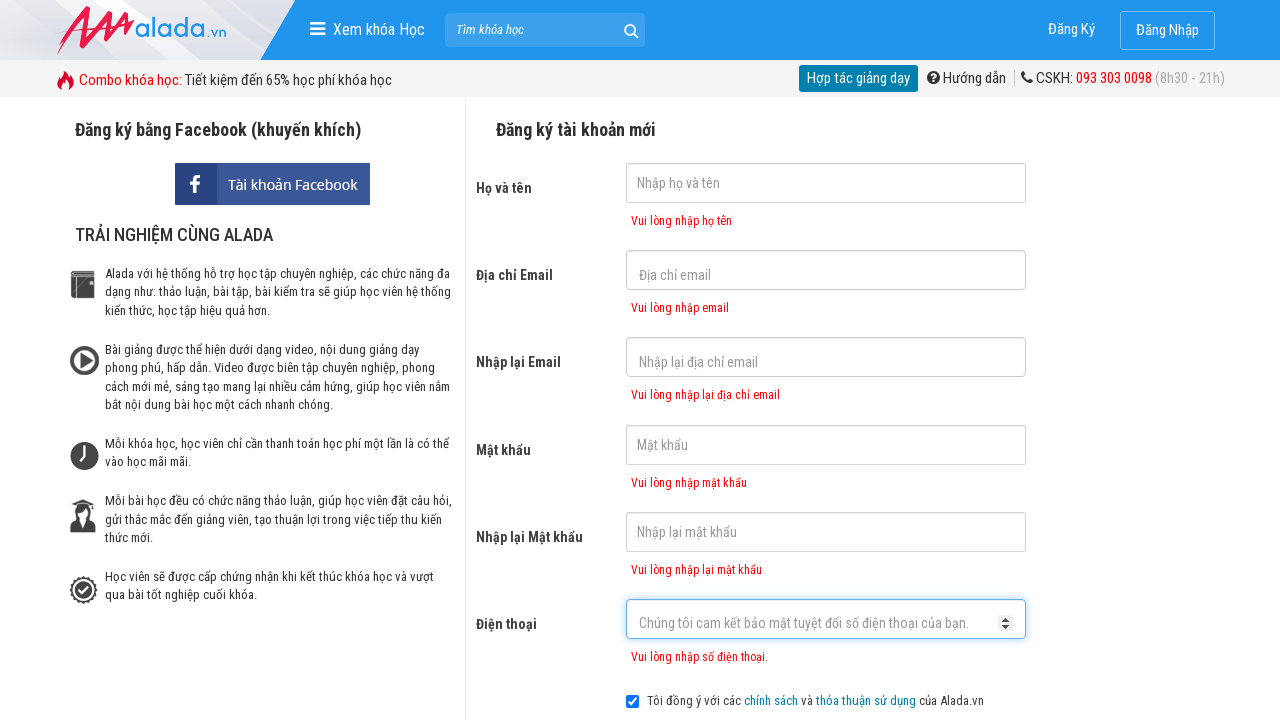